Tests that entering a number above 100 shows the correct error message "Number is too big"

Starting URL: https://kristinek.github.io/site/tasks/enter_a_number

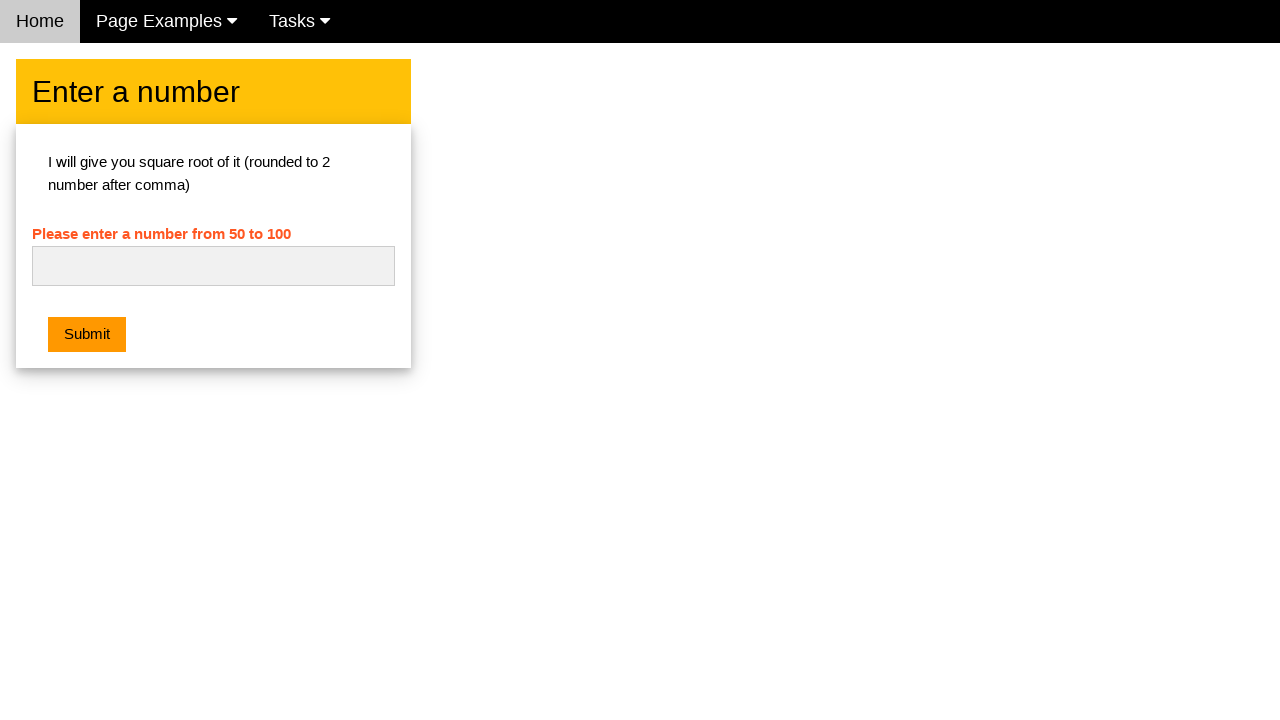

Cleared the number input field on #numb
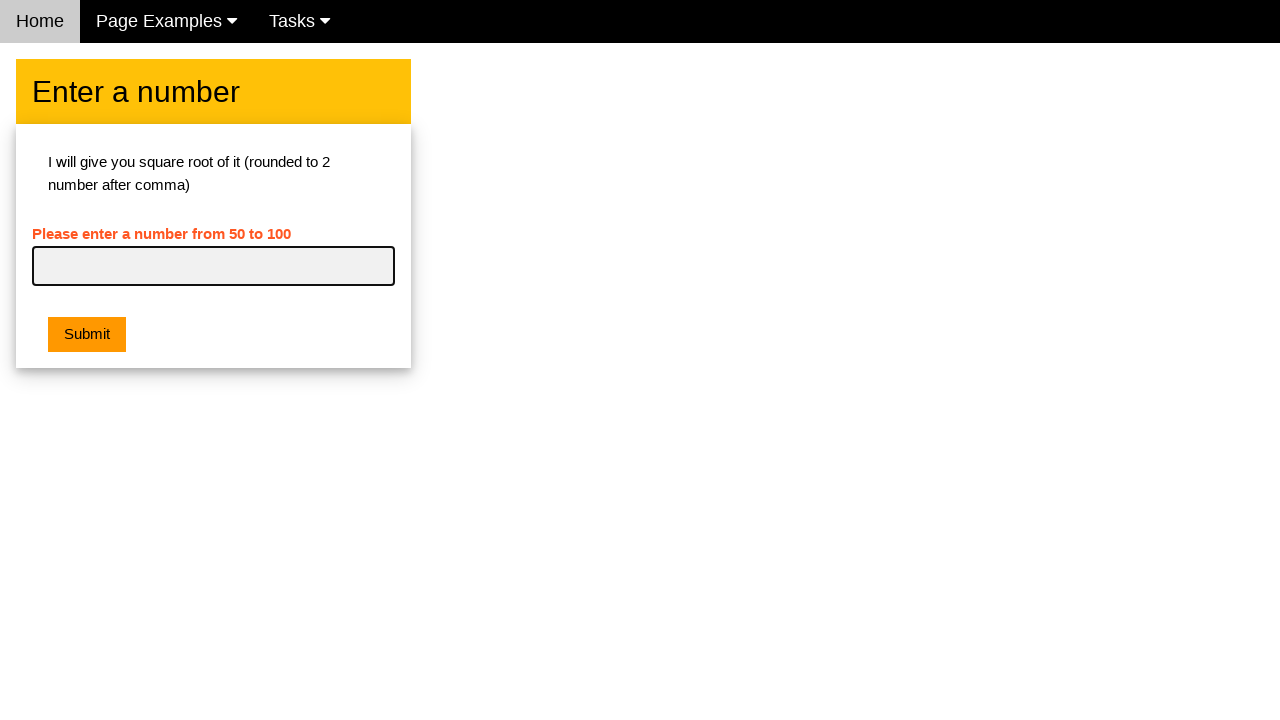

Entered number 555 (above the maximum of 100) on #numb
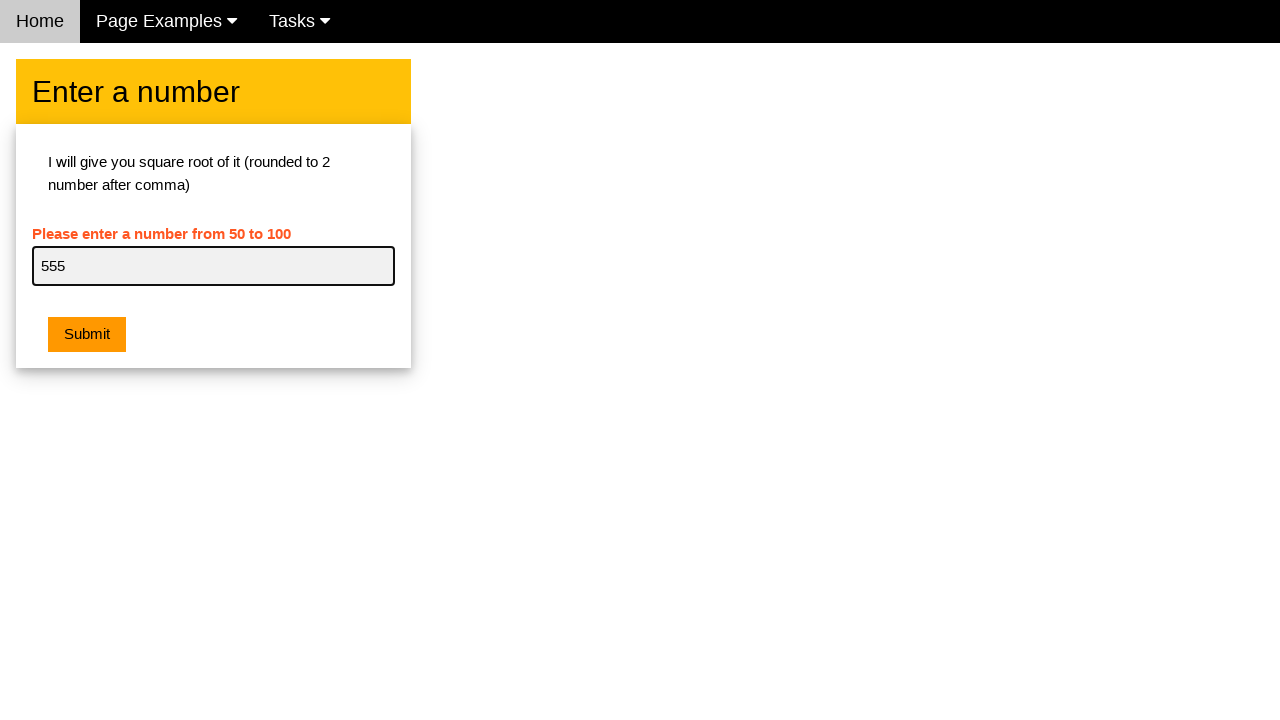

Clicked the submit button at (87, 335) on .w3-btn
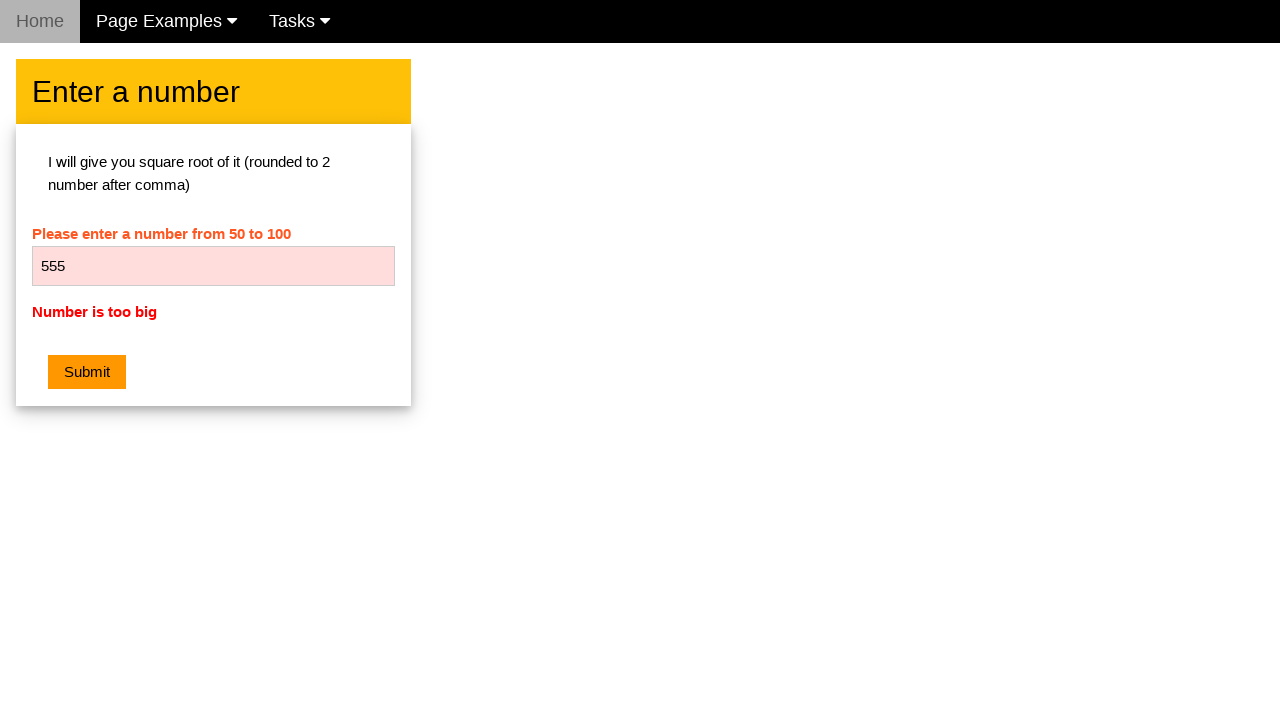

Retrieved error message text
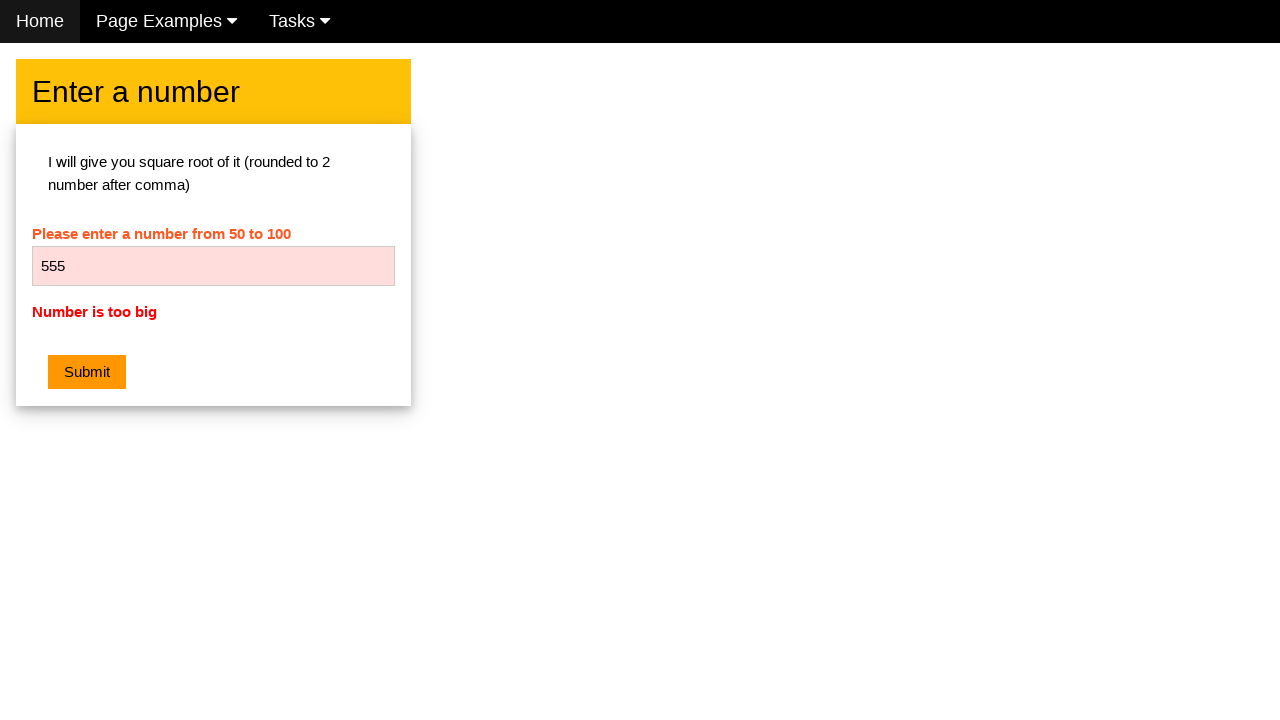

Verified error message displays 'Number is too big'
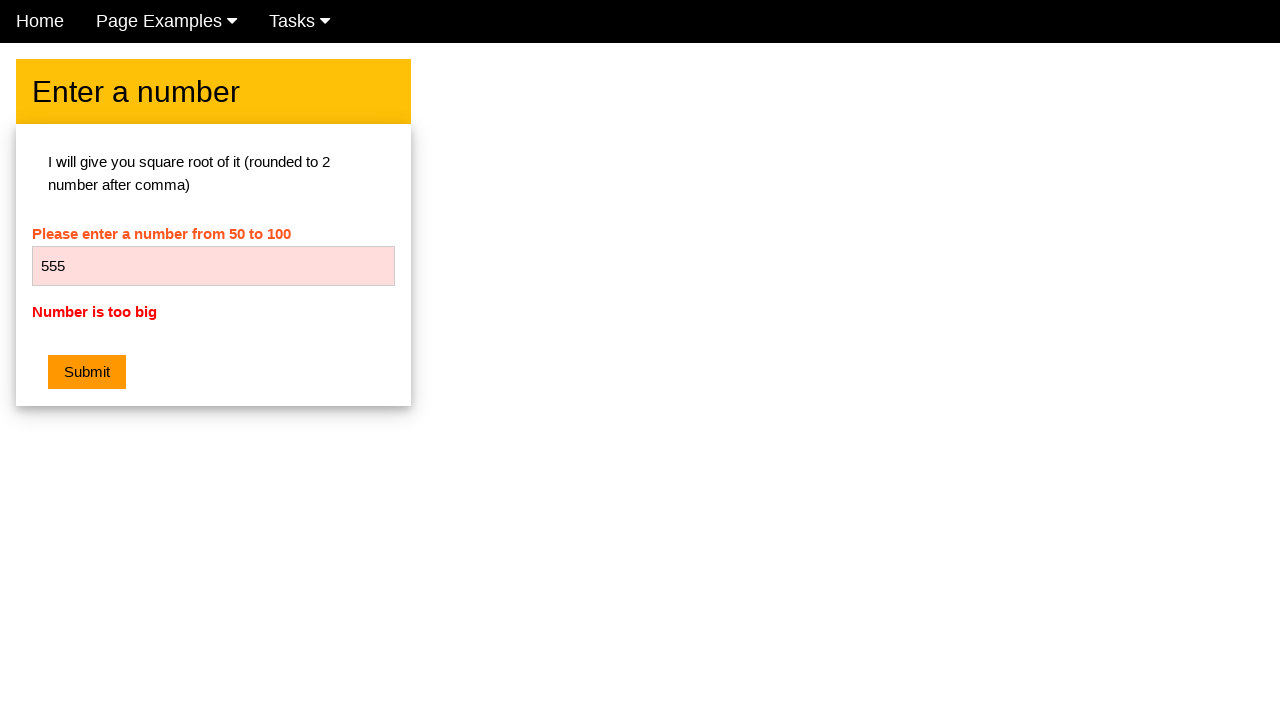

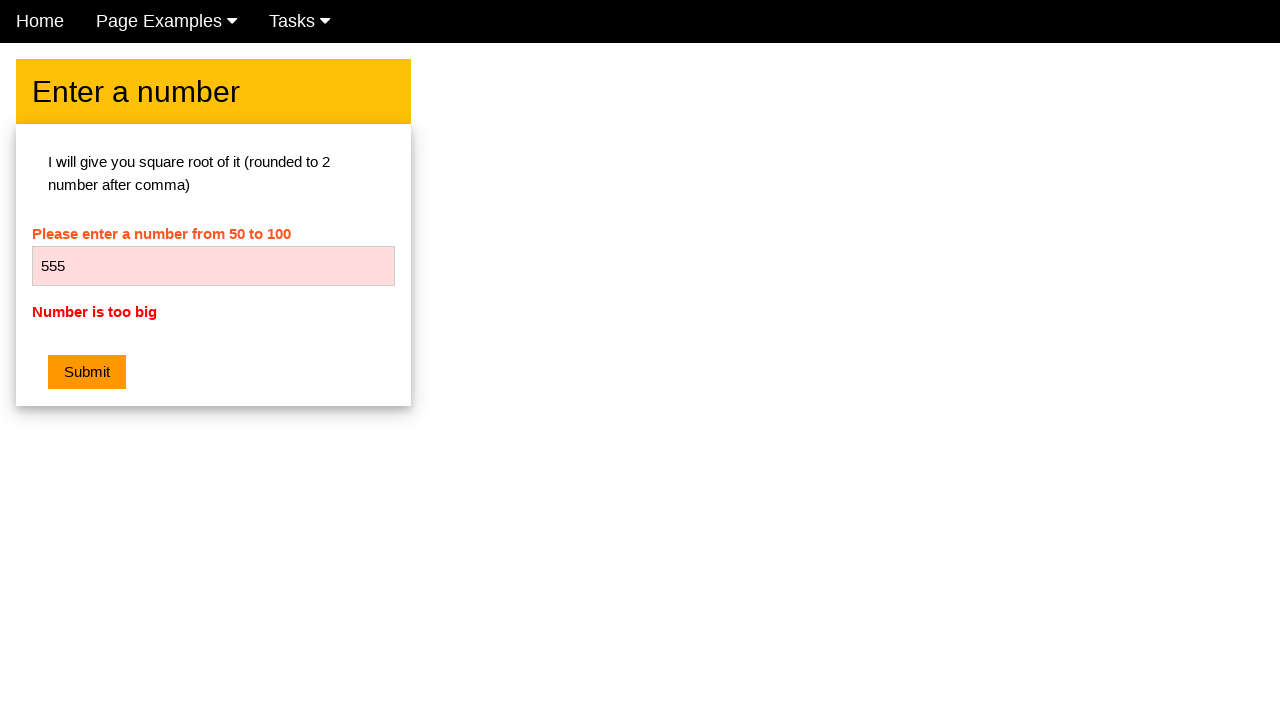